Tests JavaScript alert handling by triggering alert and confirm dialogs, reading their text, and accepting/dismissing them

Starting URL: https://www.hyrtutorials.com/p/alertsdemo.html

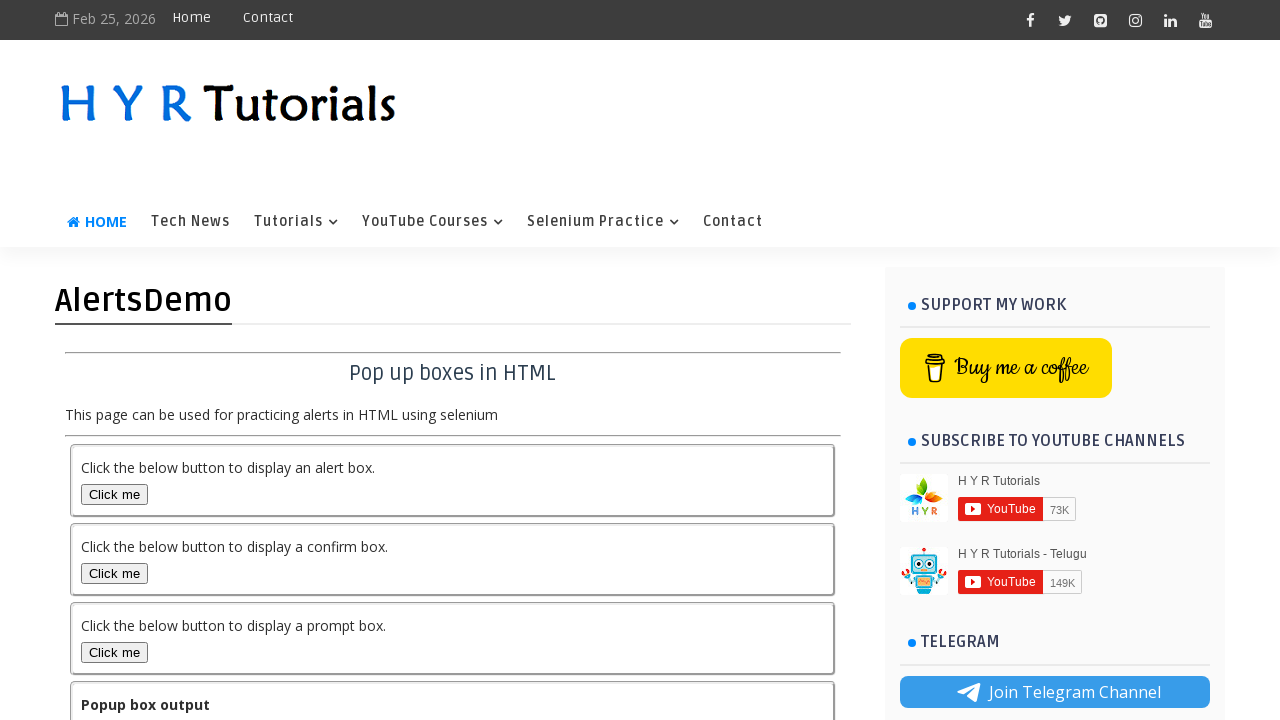

Scrolled down 200 pixels to make alert/confirm buttons visible
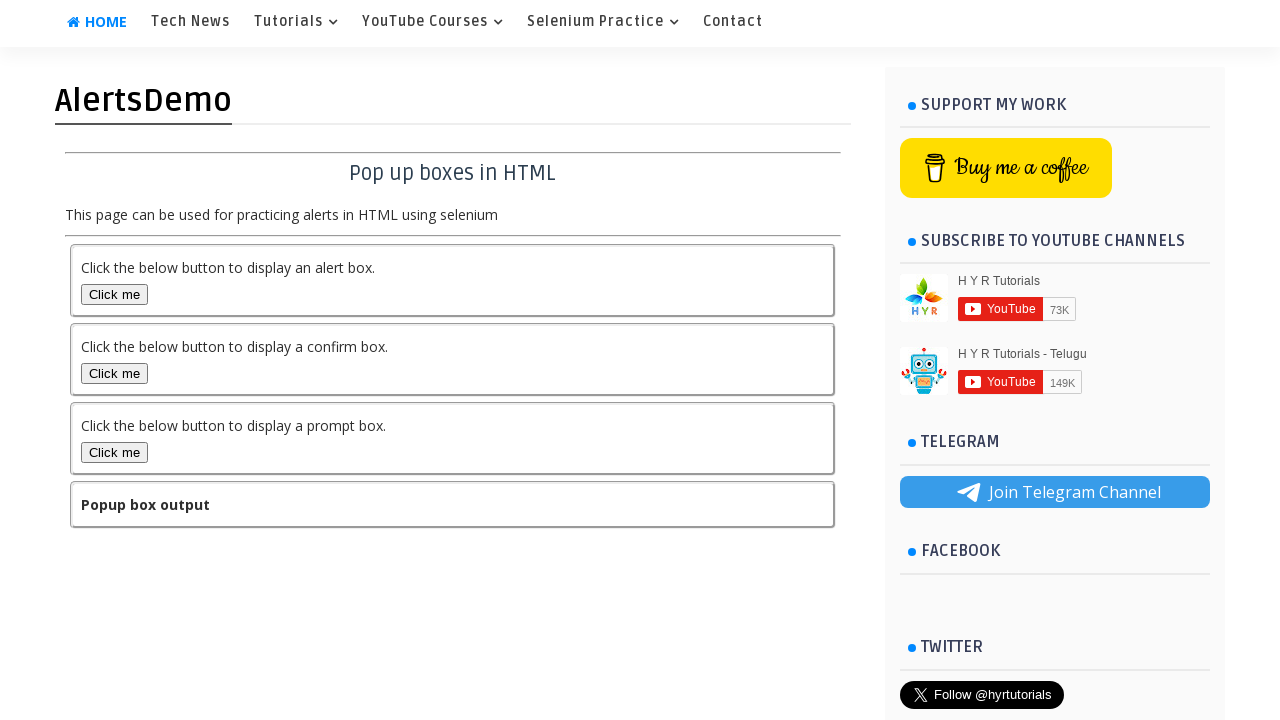

Clicked alert button to trigger alert dialog at (114, 294) on #alertBox
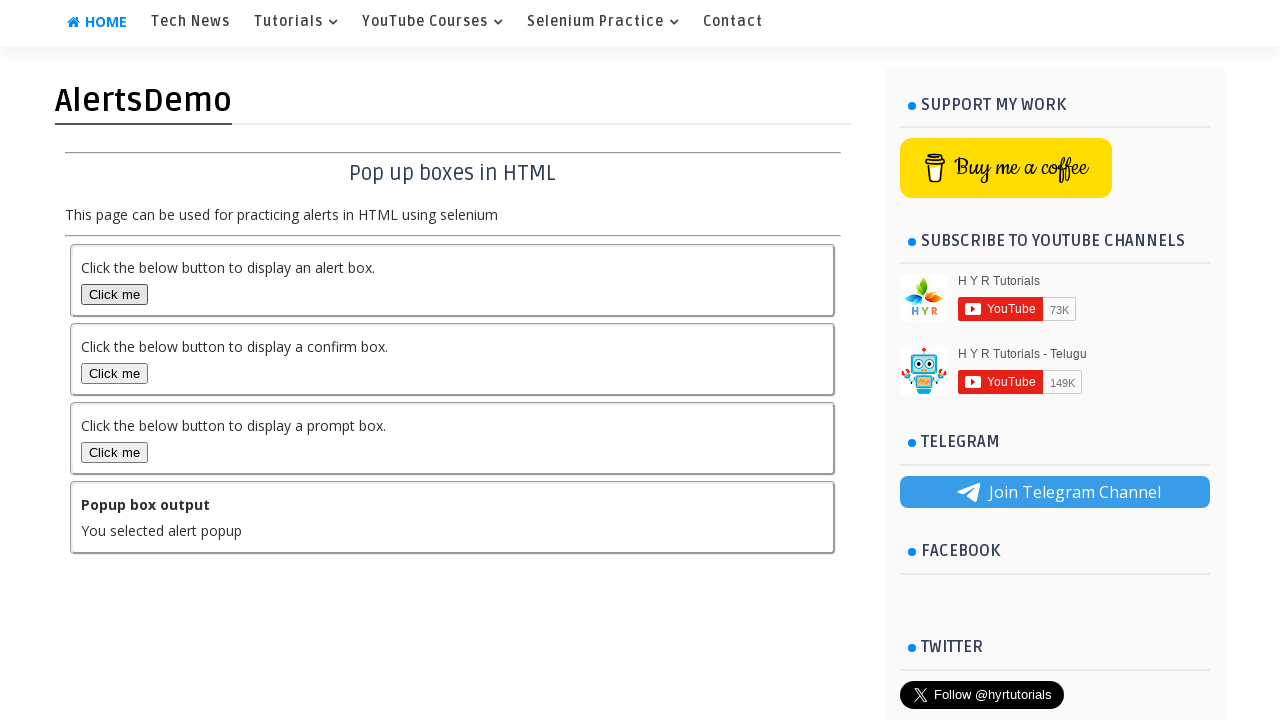

Set up dialog handler to accept alerts
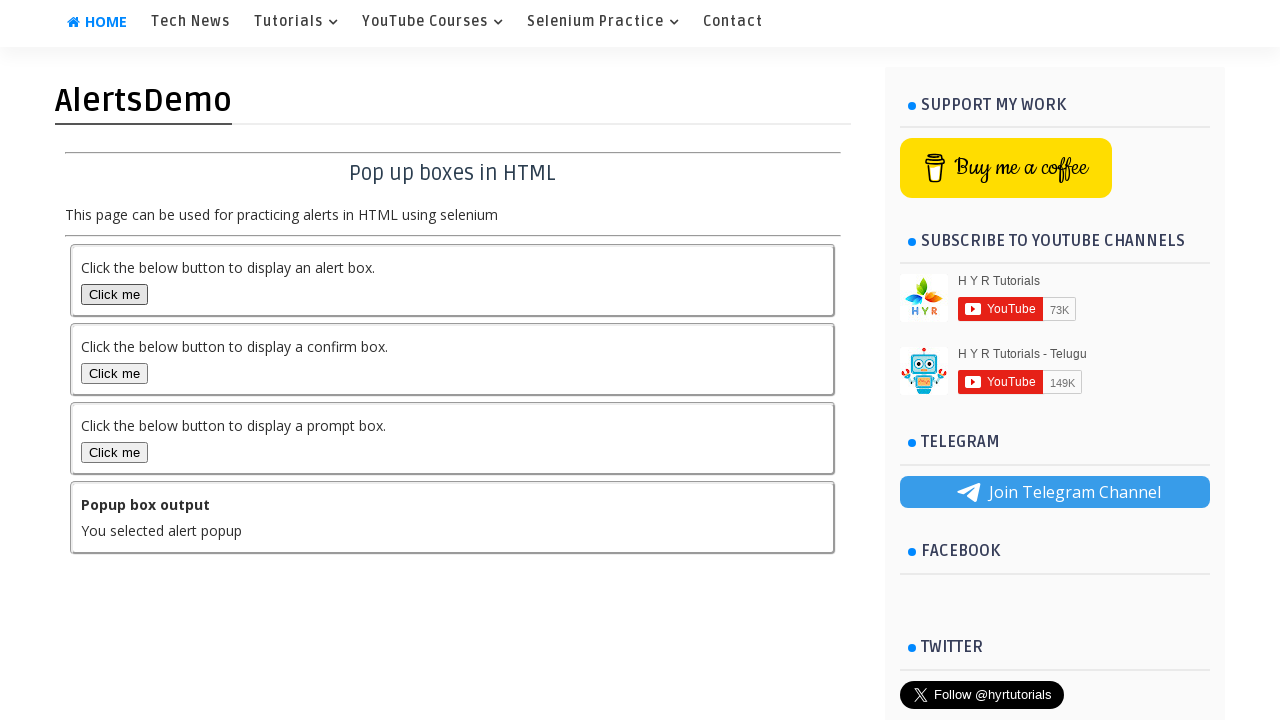

Re-triggered alert button and accepted the alert dialog at (114, 294) on #alertBox
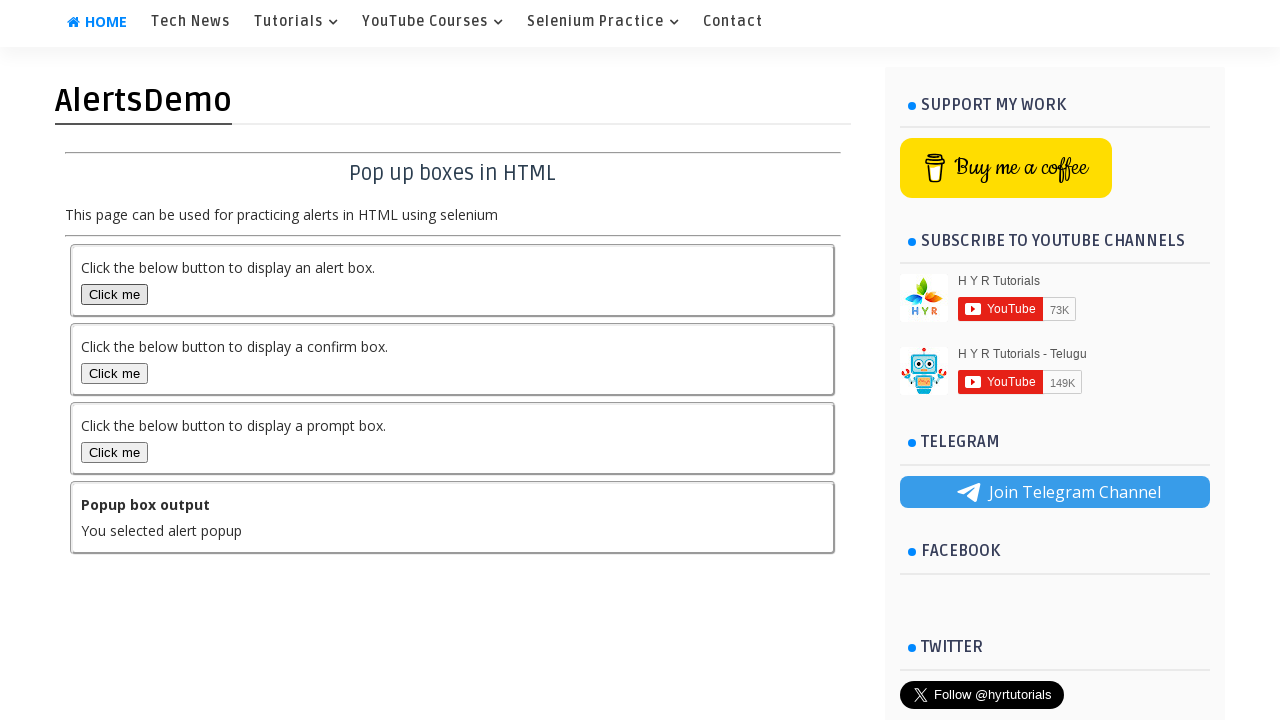

Clicked confirm button to trigger confirm dialog at (114, 373) on #confirmBox
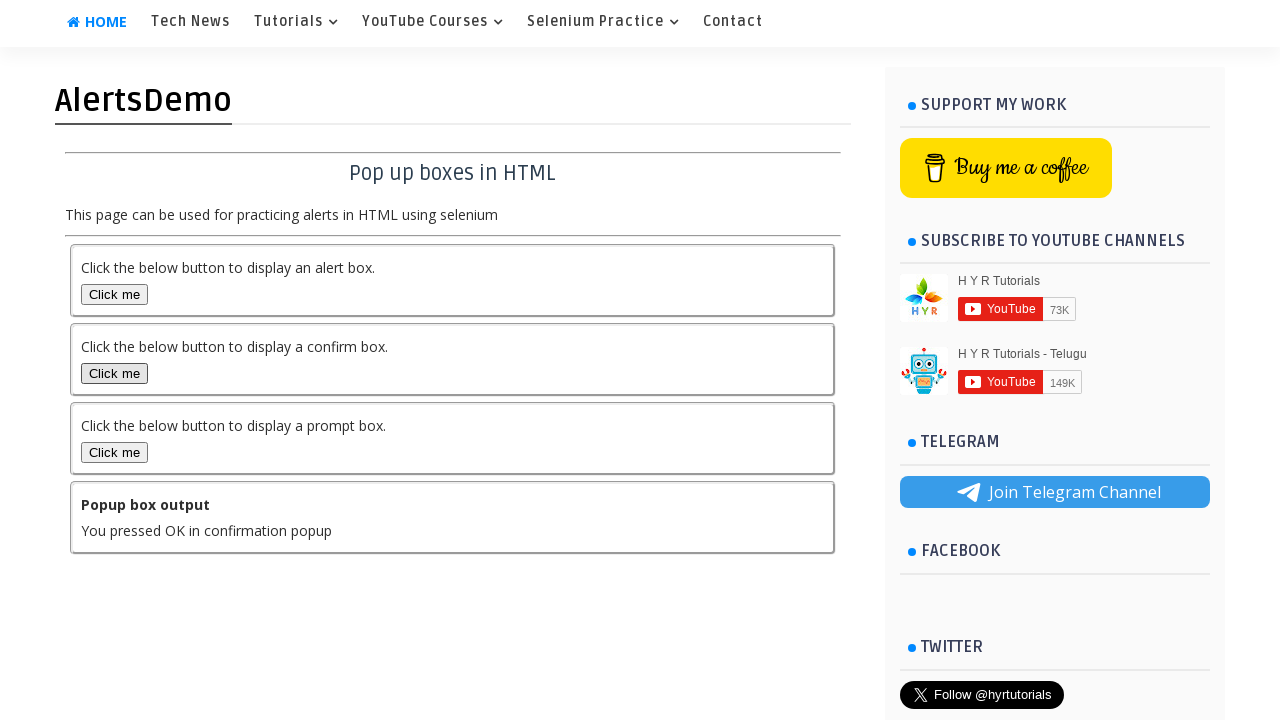

Set up dialog handler to dismiss dialogs
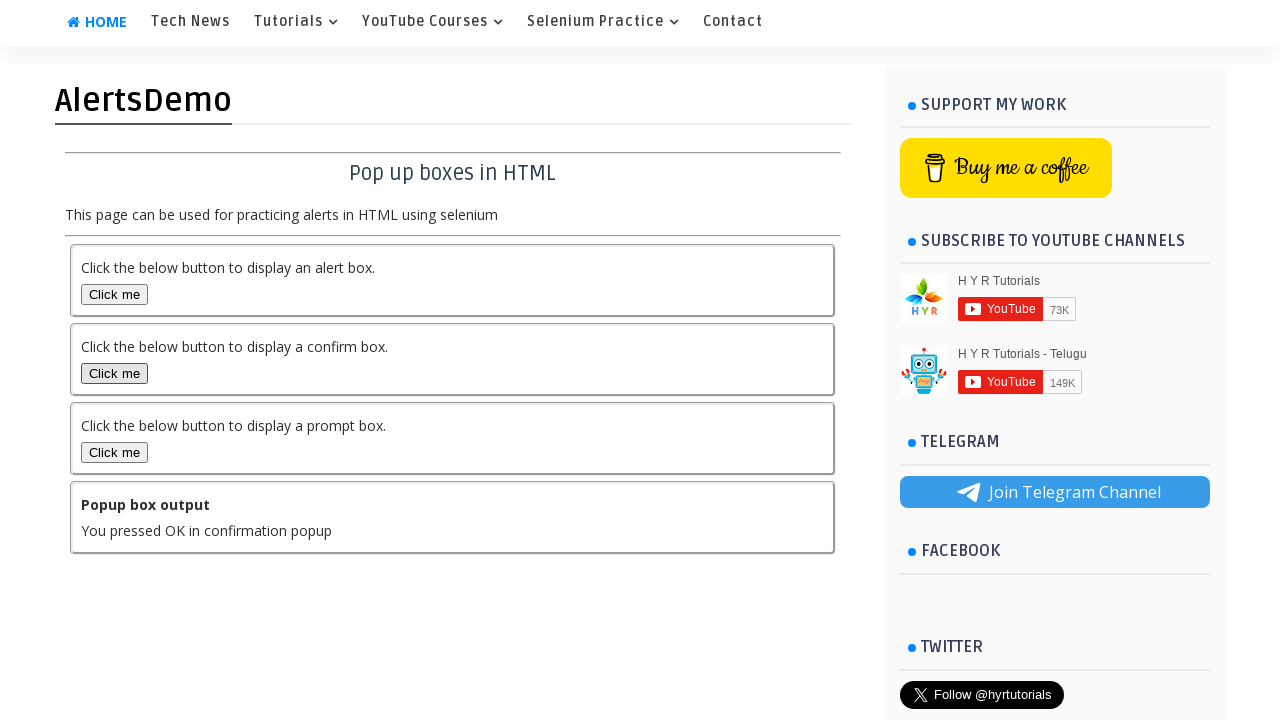

Re-triggered confirm button and dismissed the confirm dialog at (114, 373) on #confirmBox
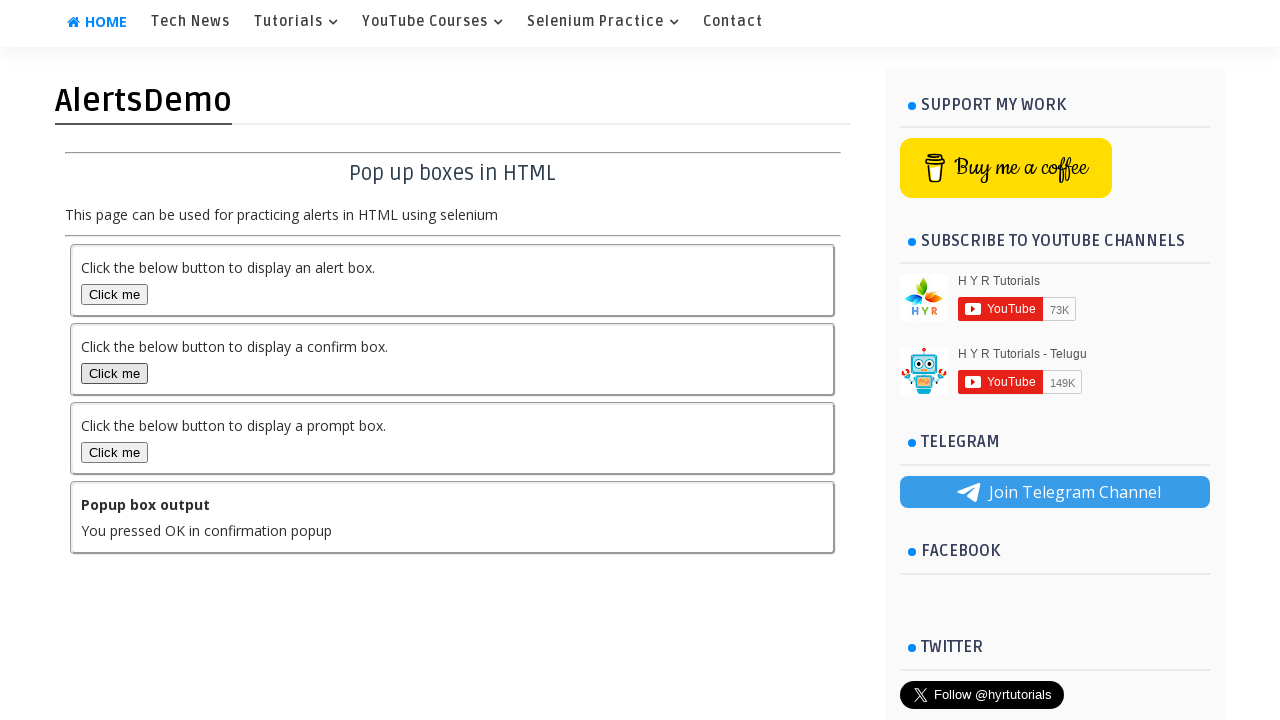

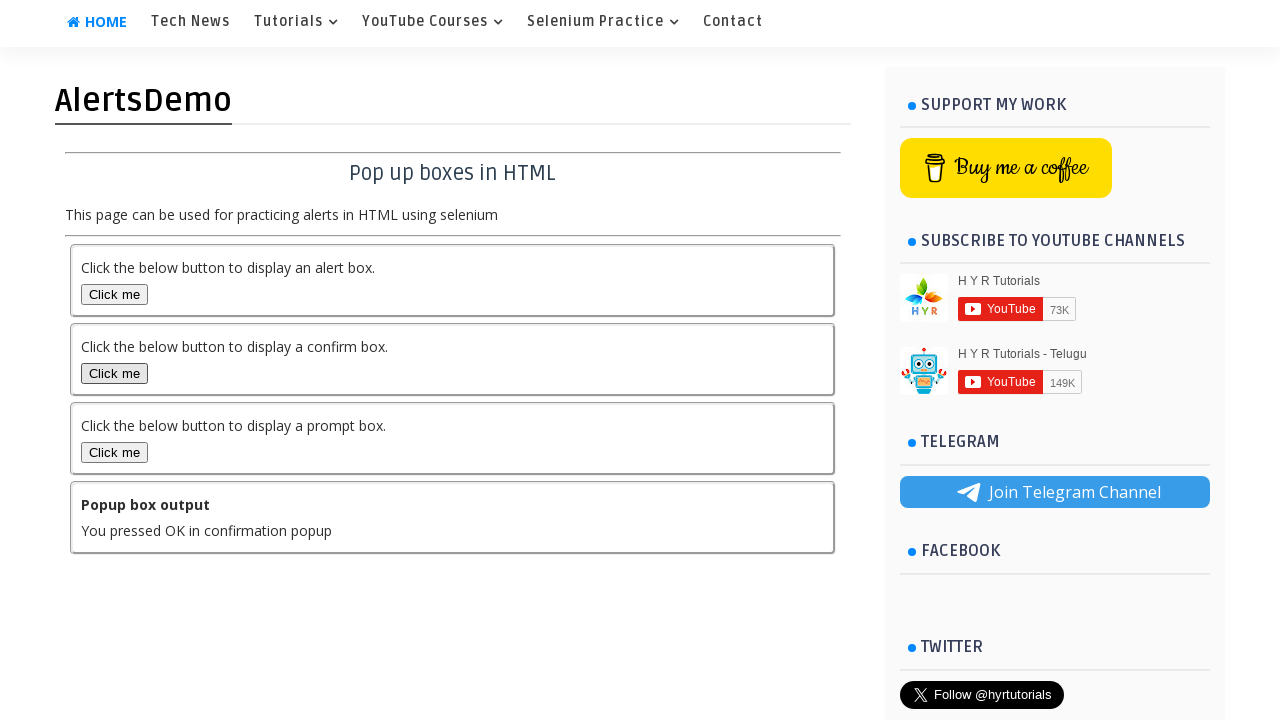